Navigates to KSG College website and maximizes the browser window

Starting URL: https://www.ksgcollege.com/

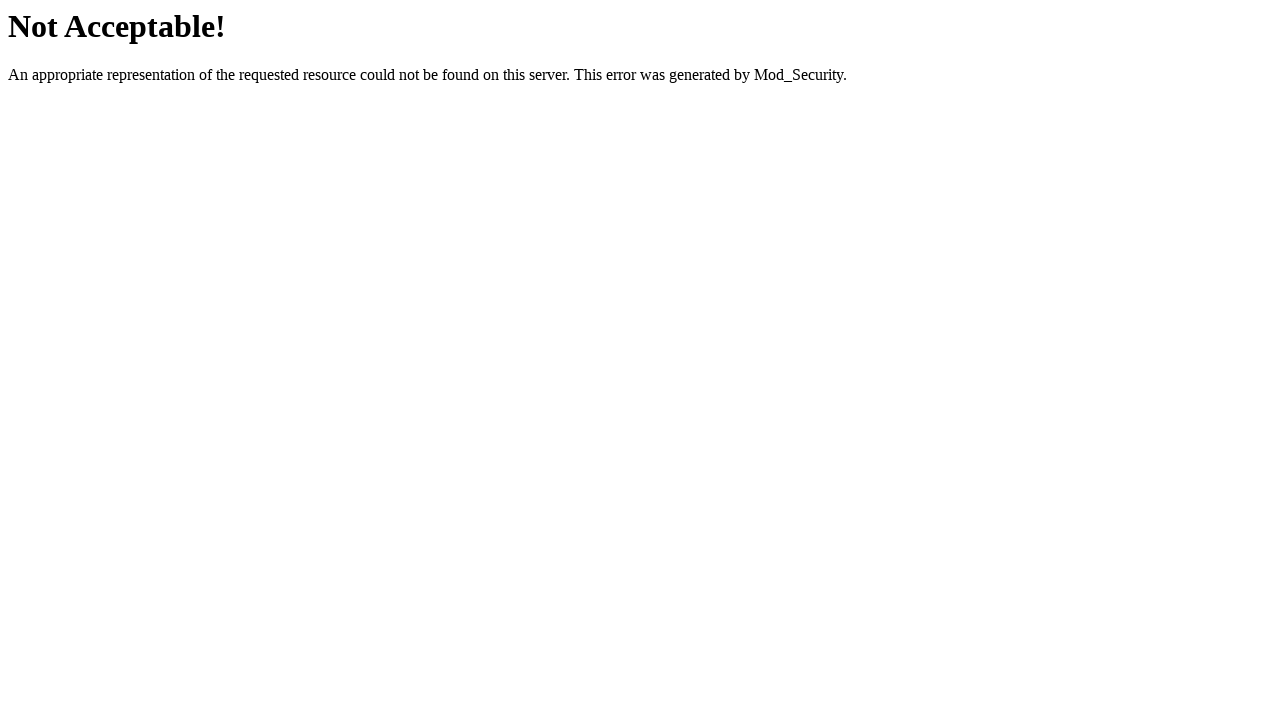

Navigated to KSG College website
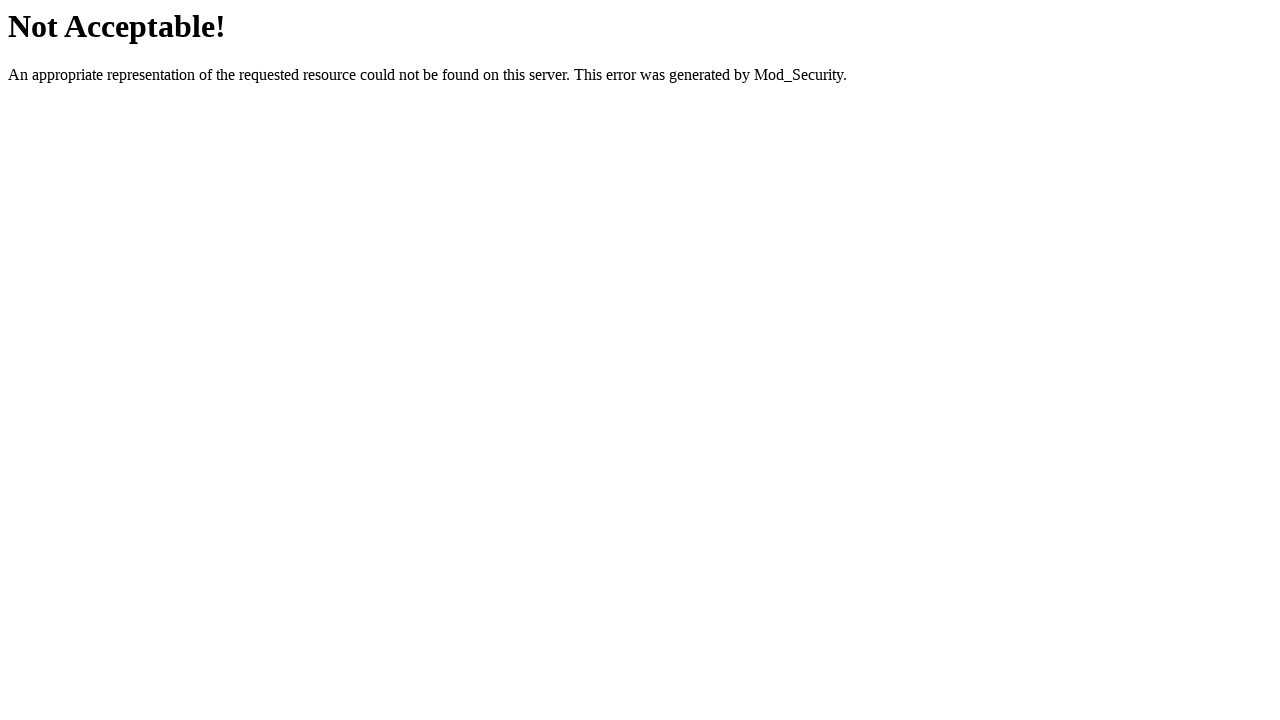

Maximized browser window to 1920x1080
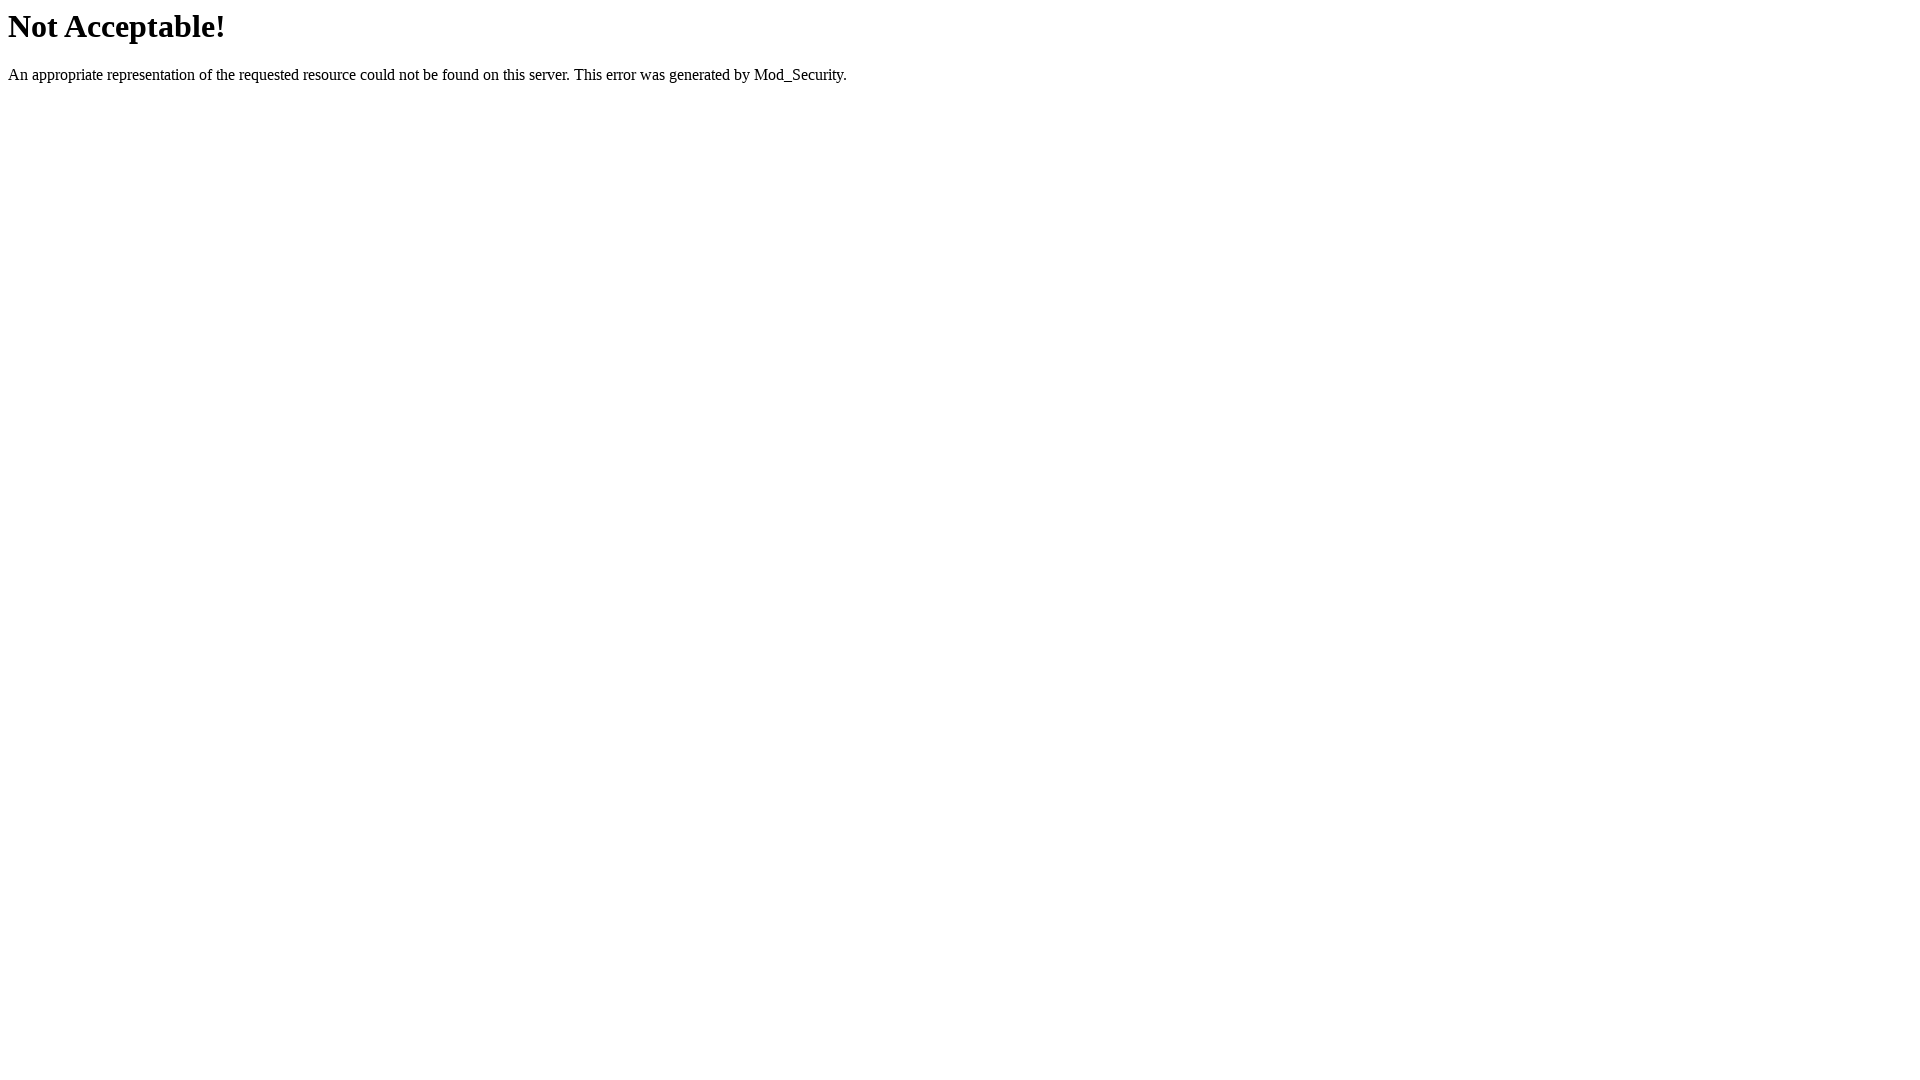

Page fully loaded and DOM content ready
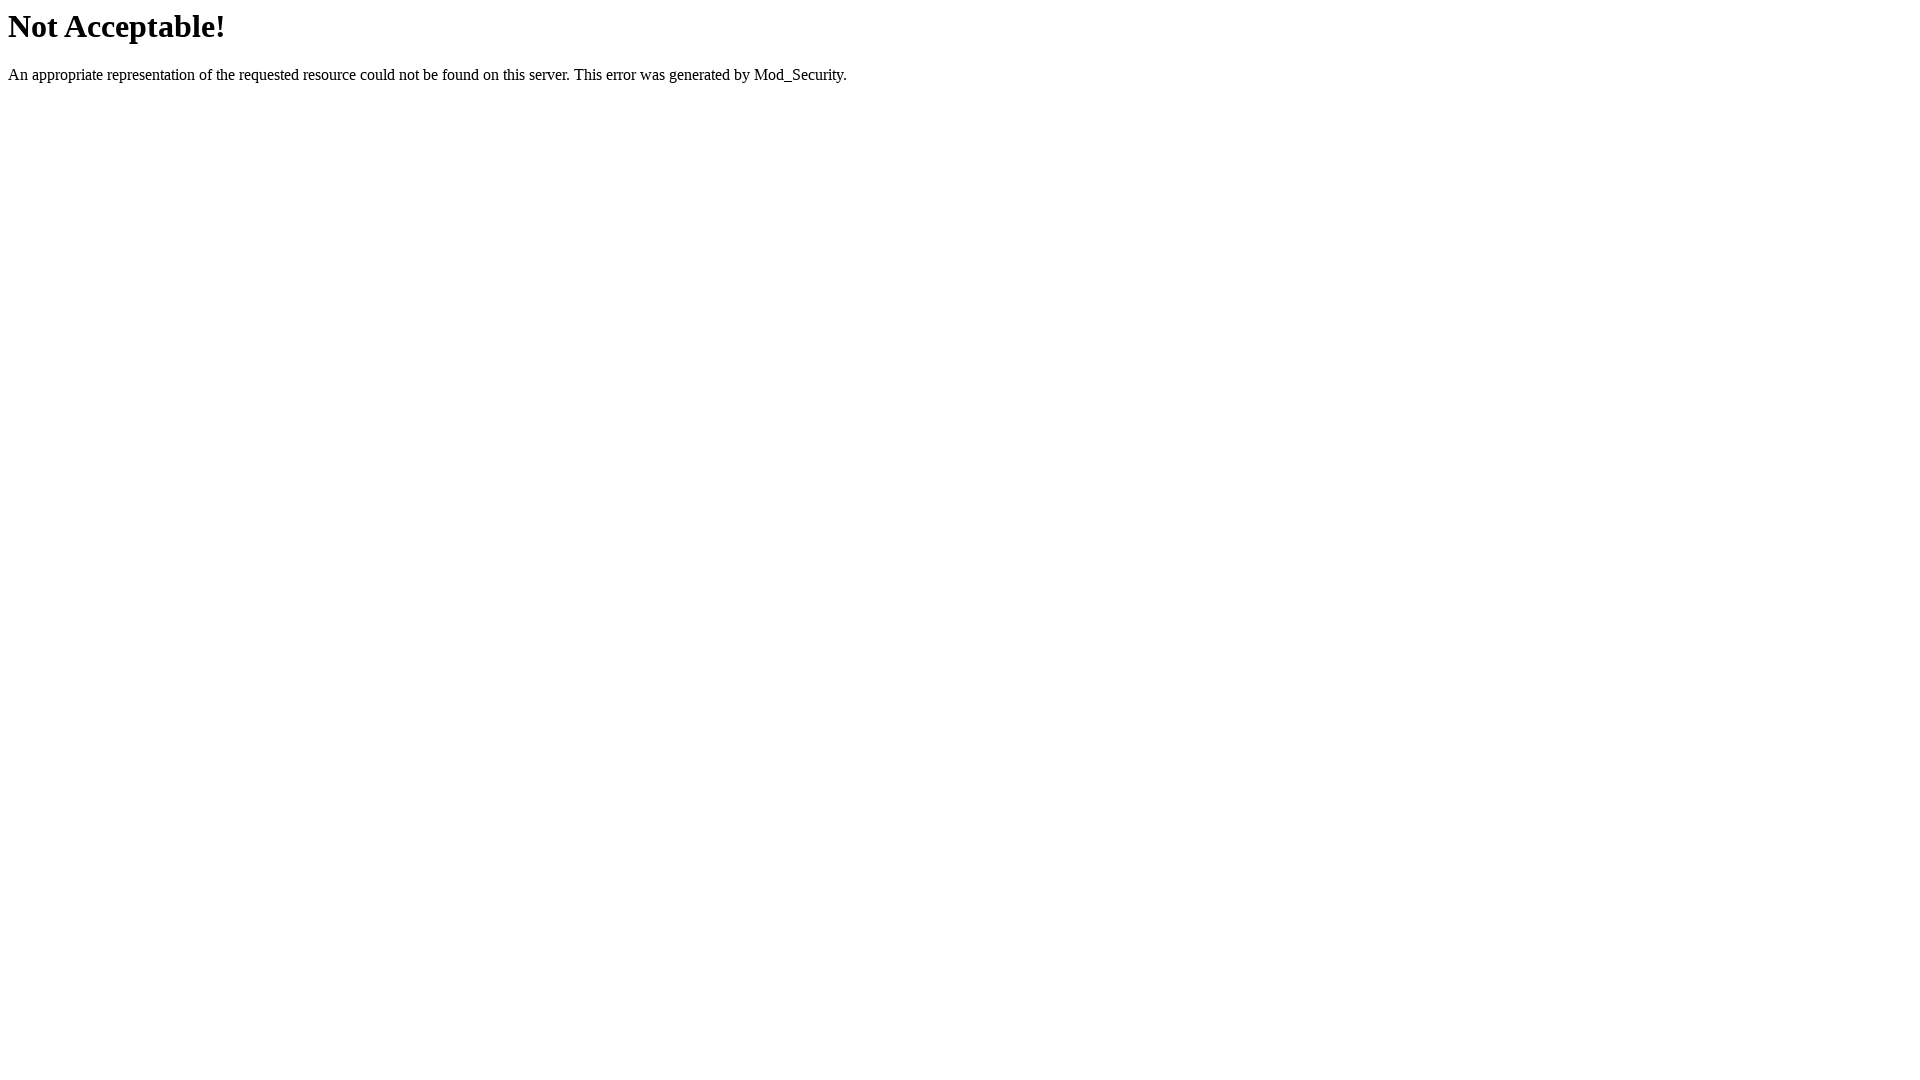

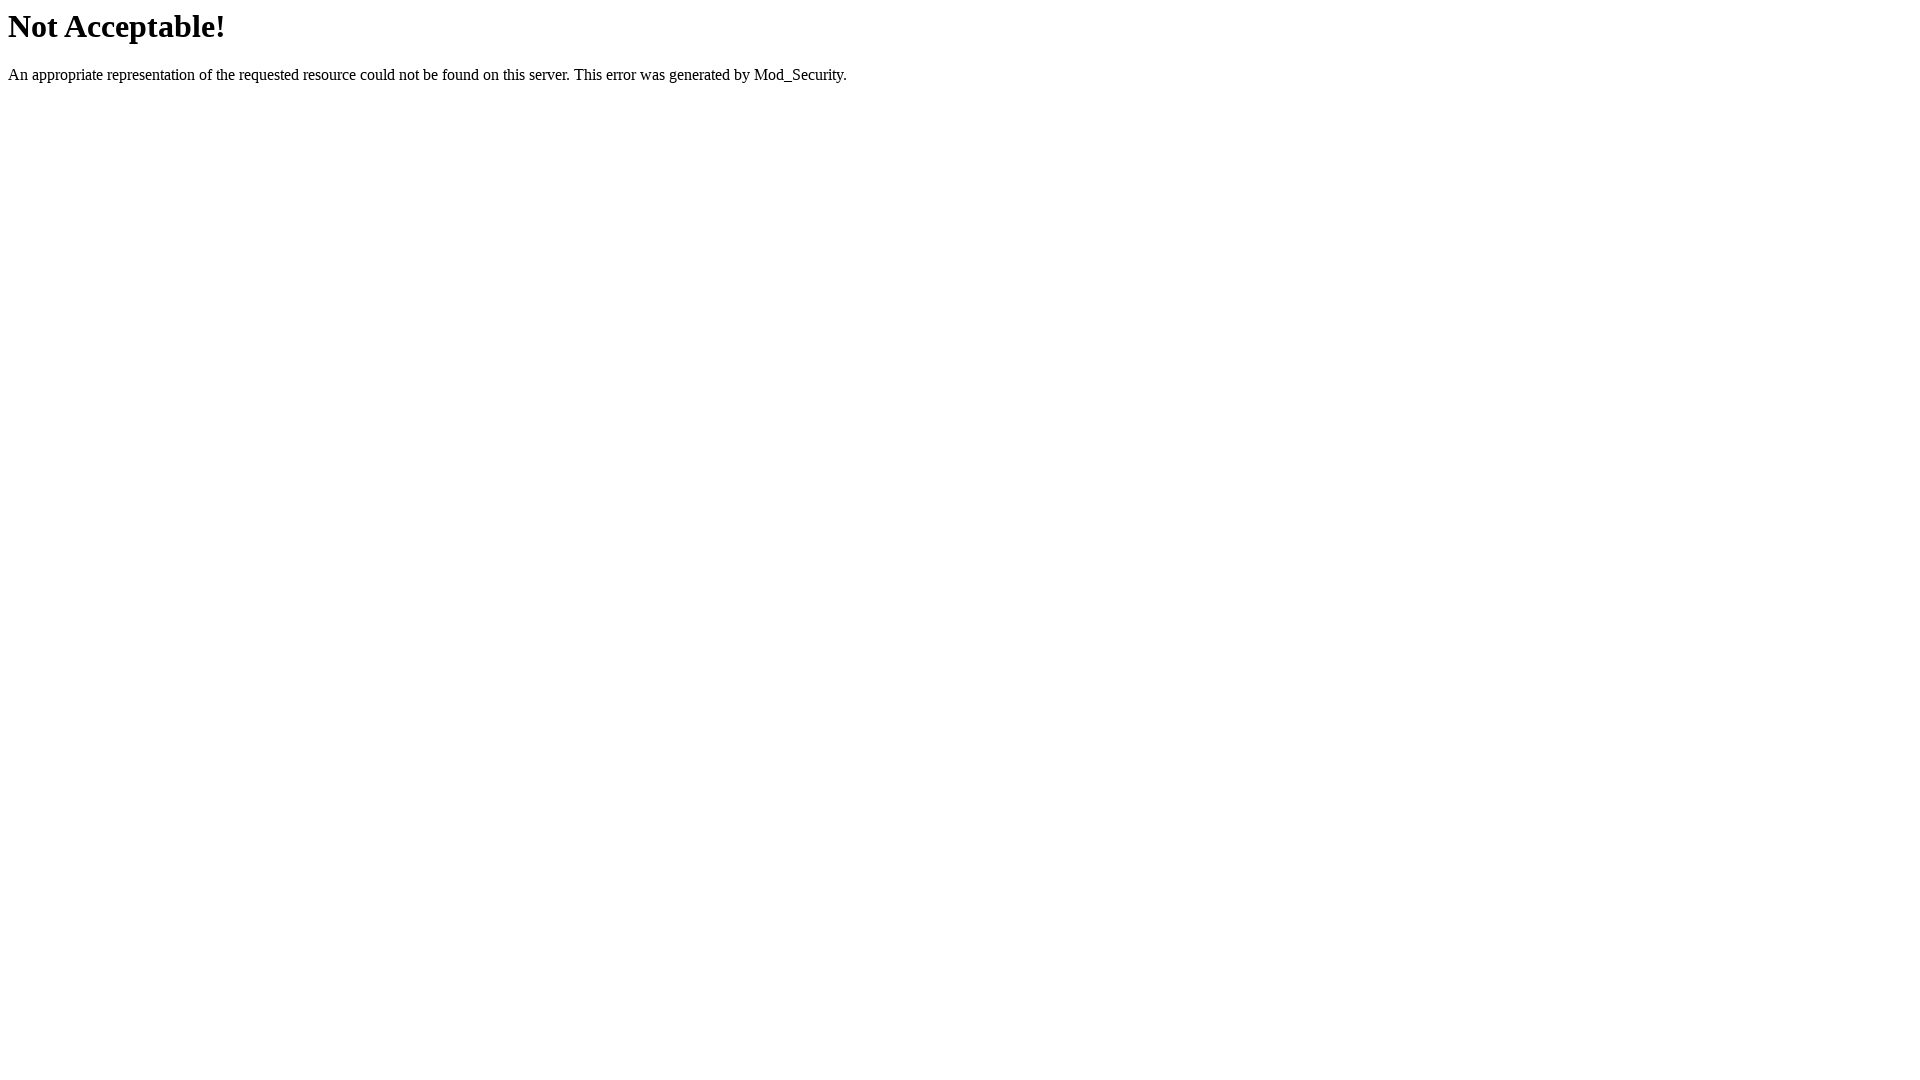